Tests Python.org search functionality by entering "pycon" in the search box and verifying results are displayed

Starting URL: http://www.python.org

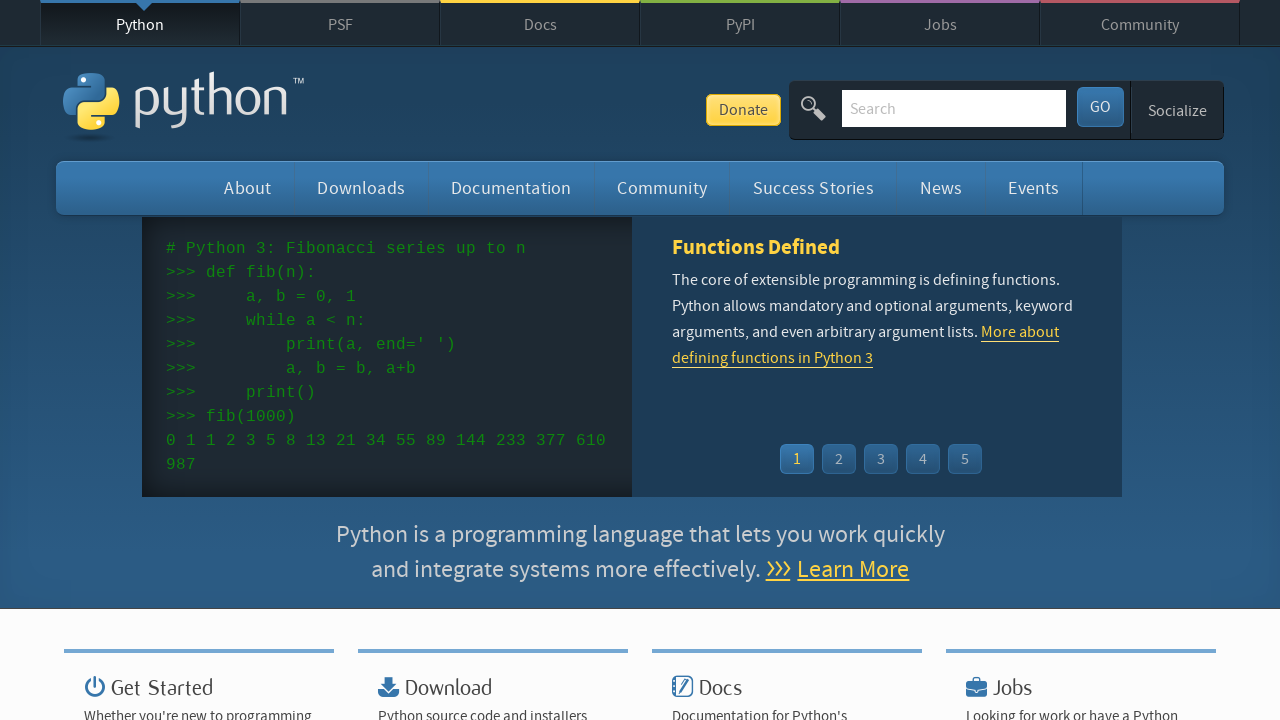

Cleared the search box on input[name='q']
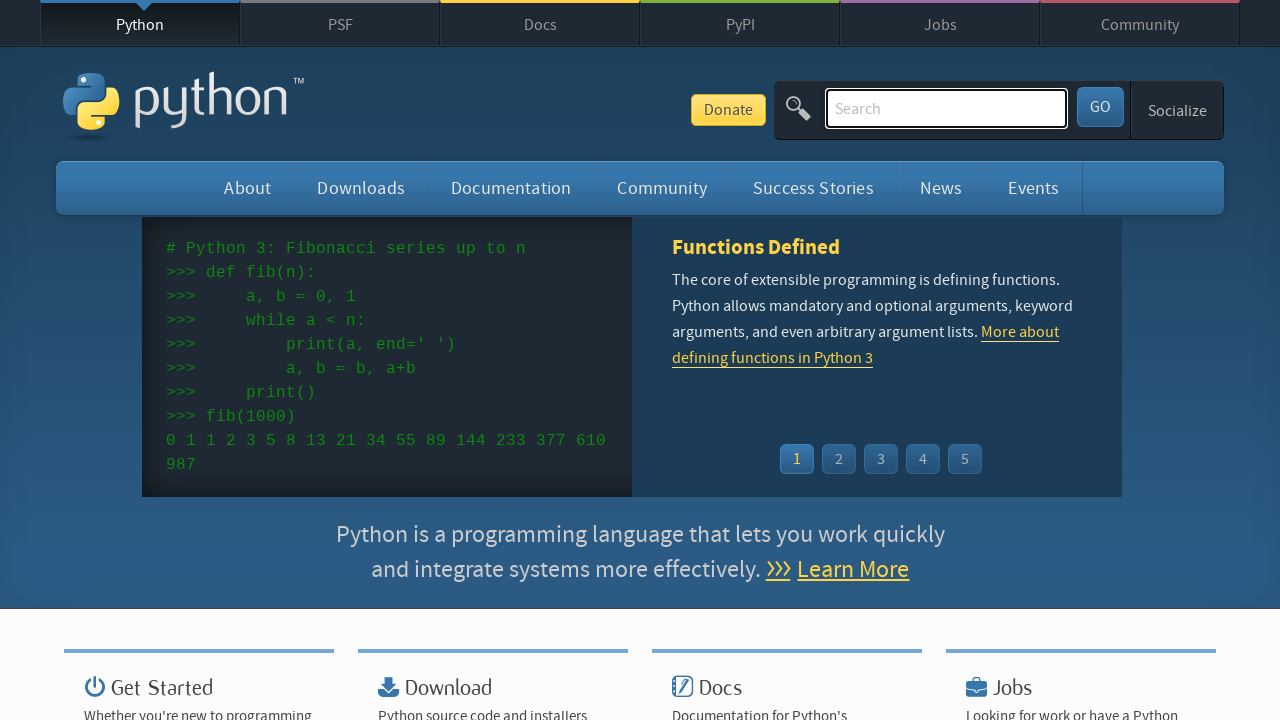

Filled search box with 'pycon' on input[name='q']
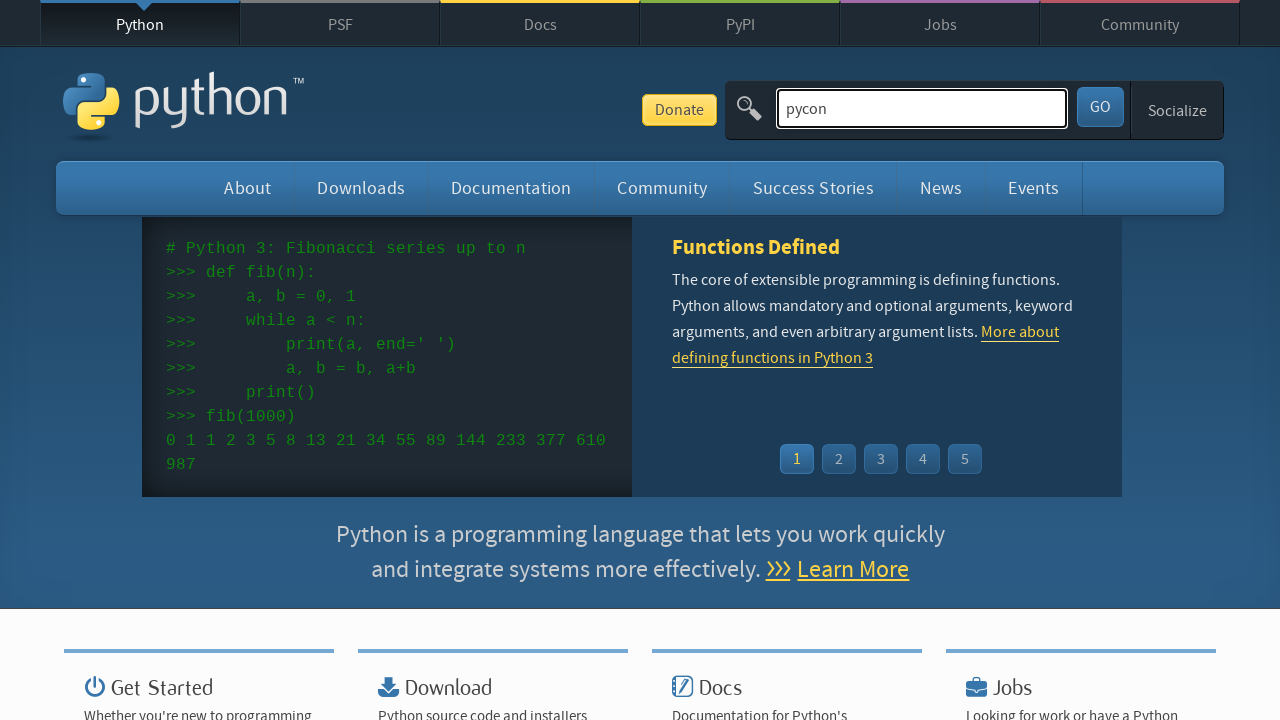

Pressed Enter to submit search on input[name='q']
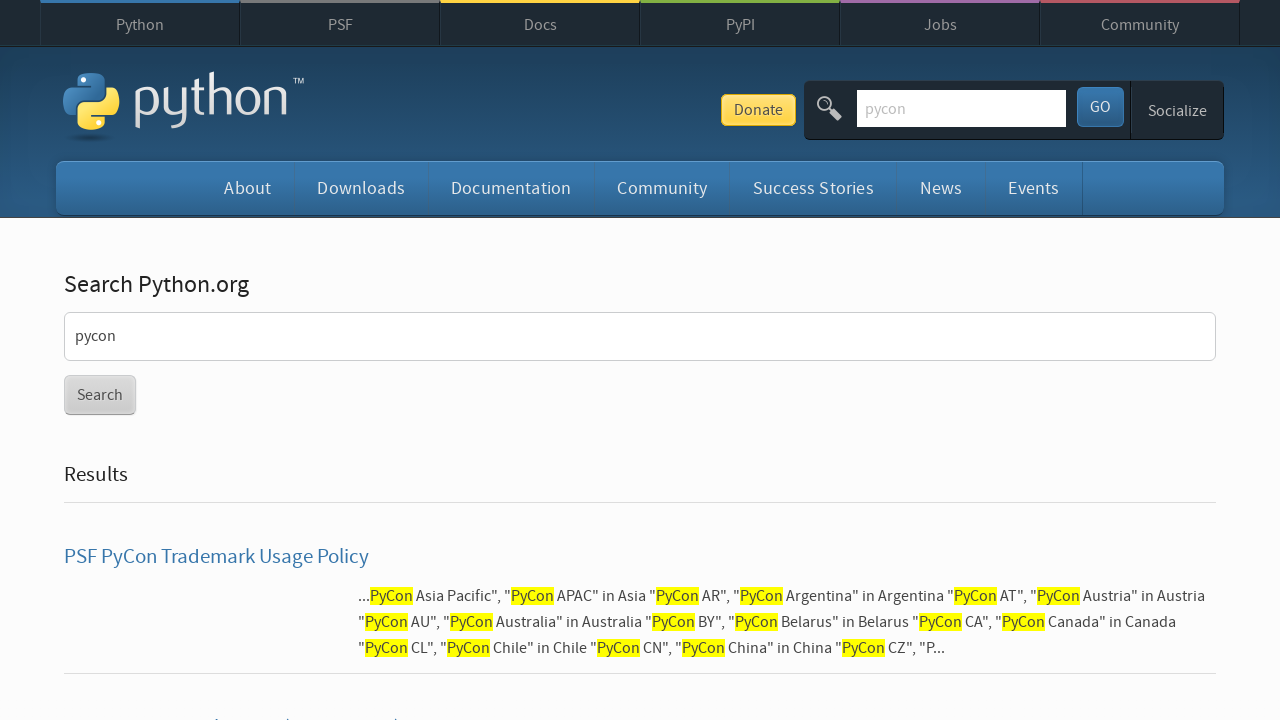

Waited for page to load (networkidle)
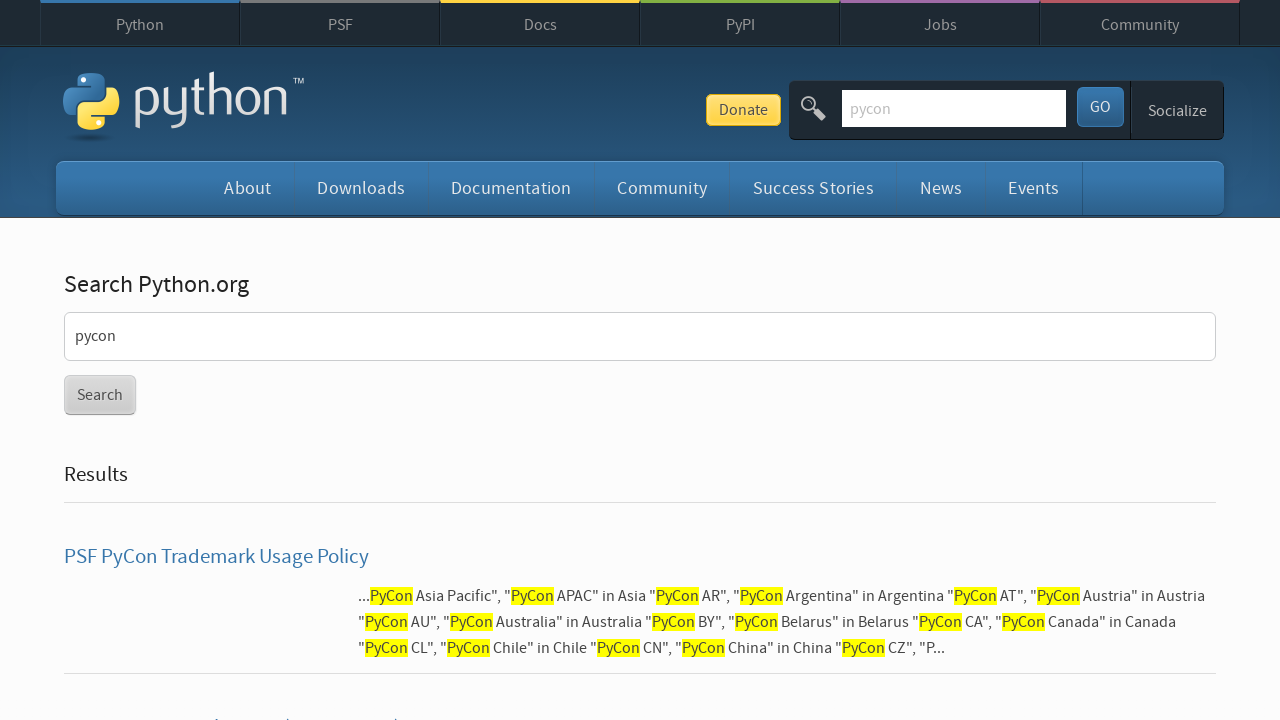

Verified that search results are displayed (no 'No results found' message)
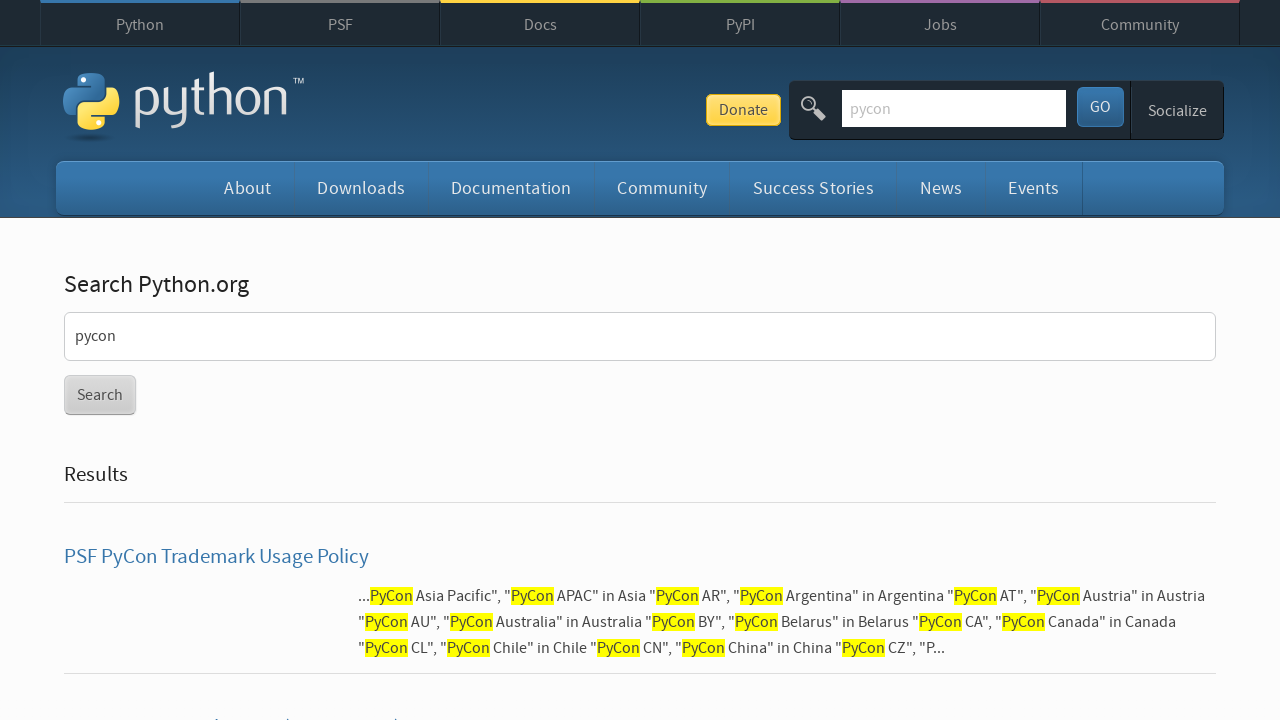

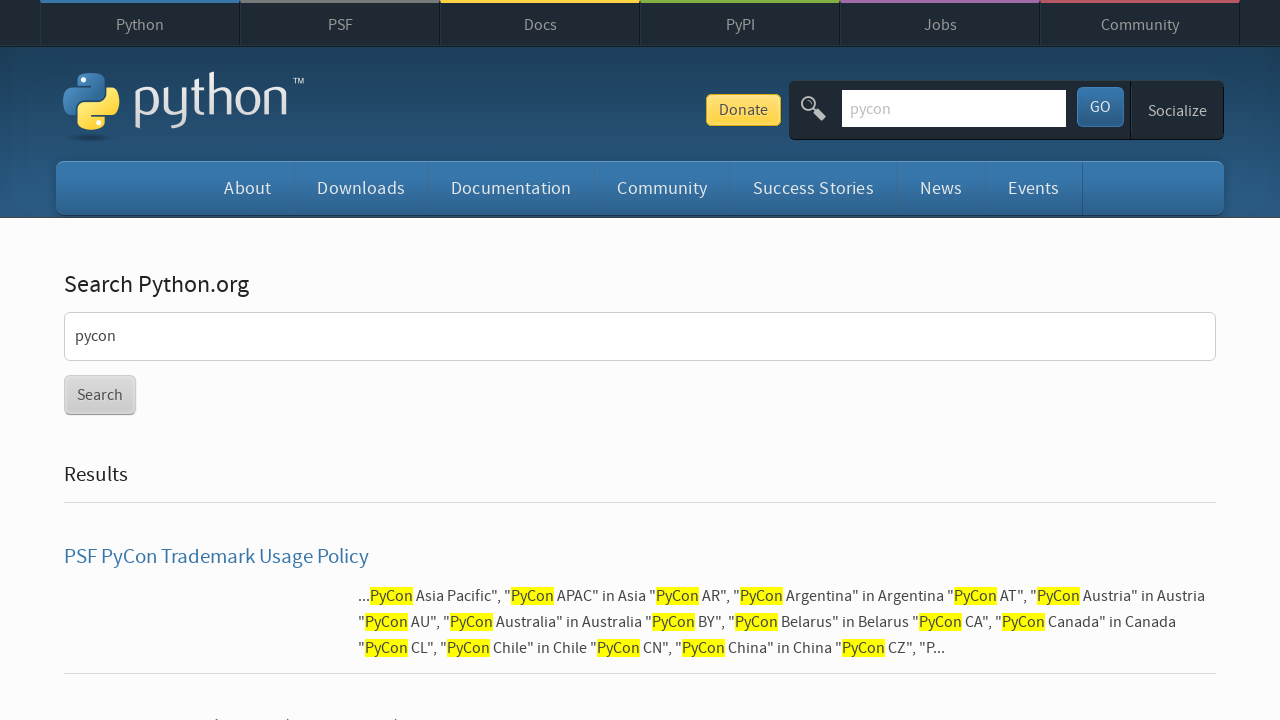